Tests alert handling functionality by clicking a button to trigger an alert and then accepting it

Starting URL: https://demo.automationtesting.in/Alerts.html

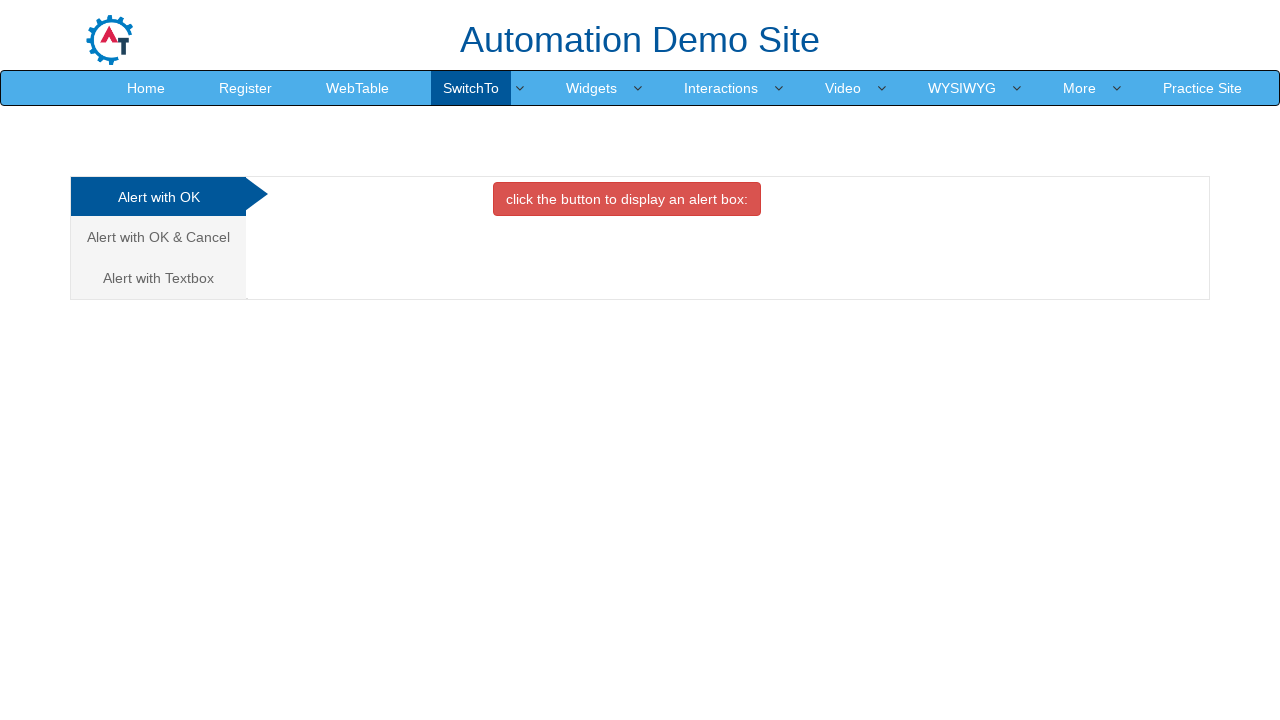

Clicked the second analytics link to navigate to alert tab at (158, 237) on (//a[@class='analystic'])[2]
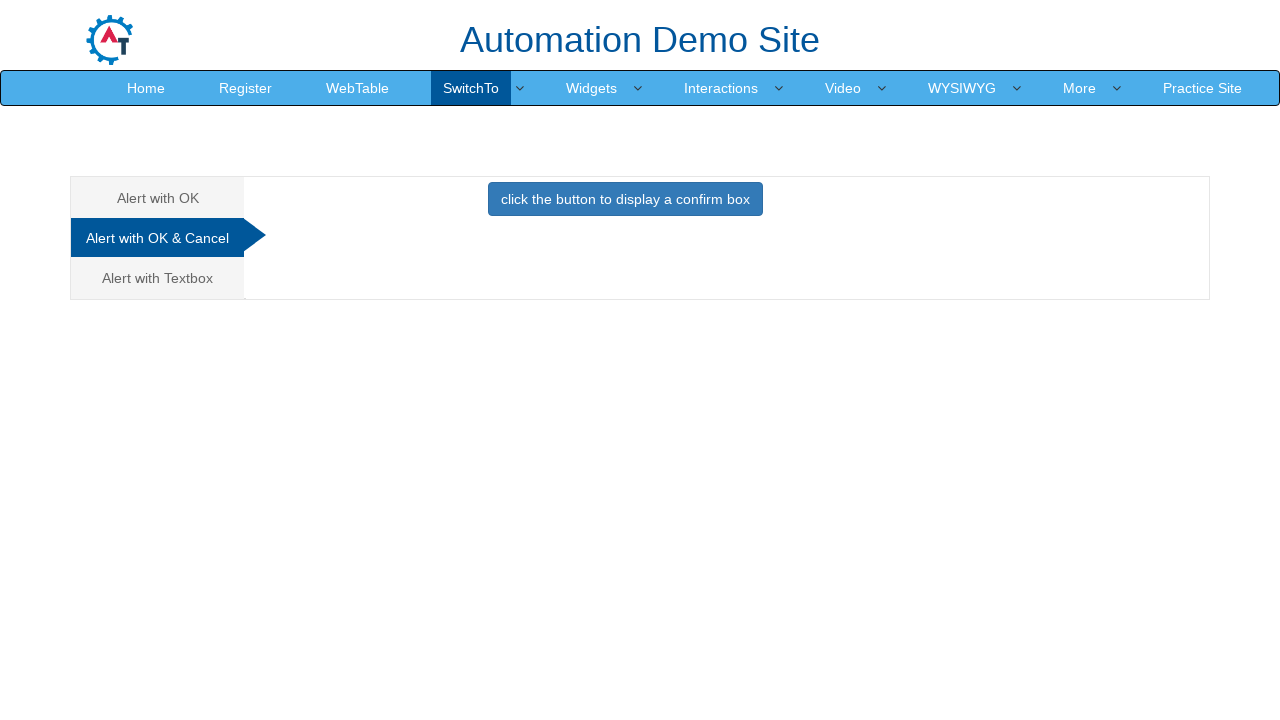

Clicked the primary button to trigger the alert at (625, 199) on button.btn.btn-primary
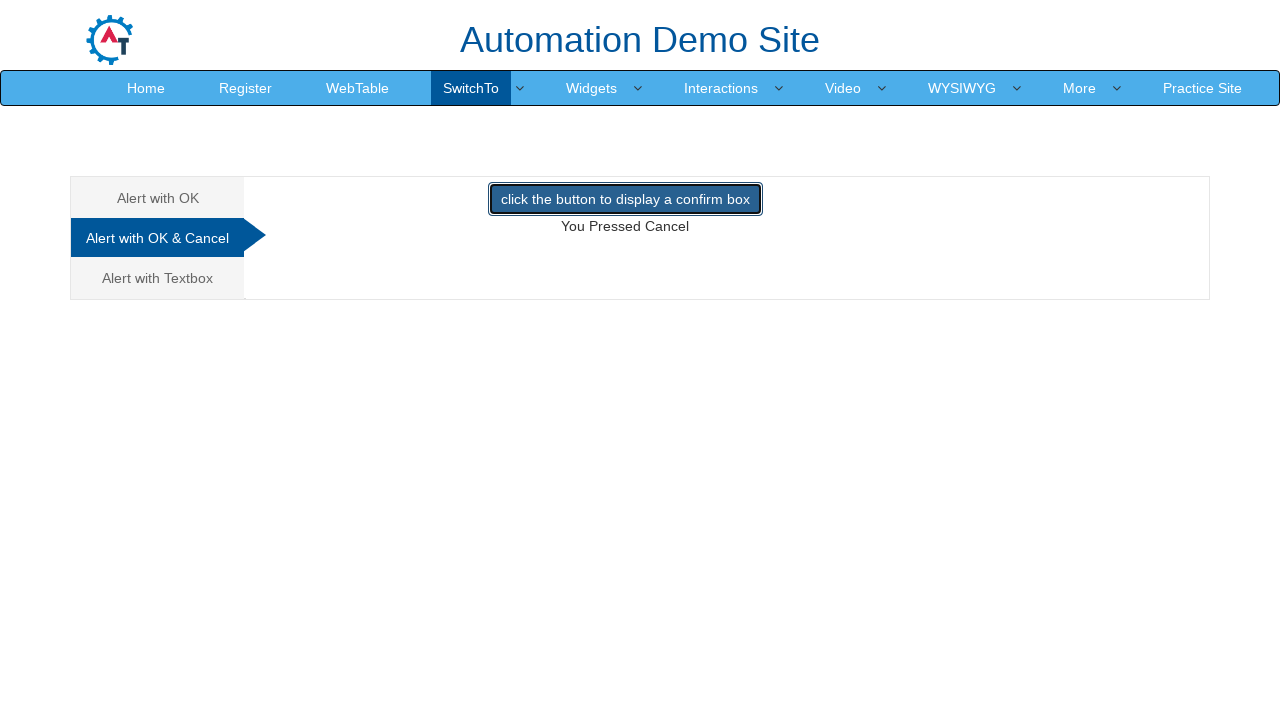

Set up dialog handler to accept alerts
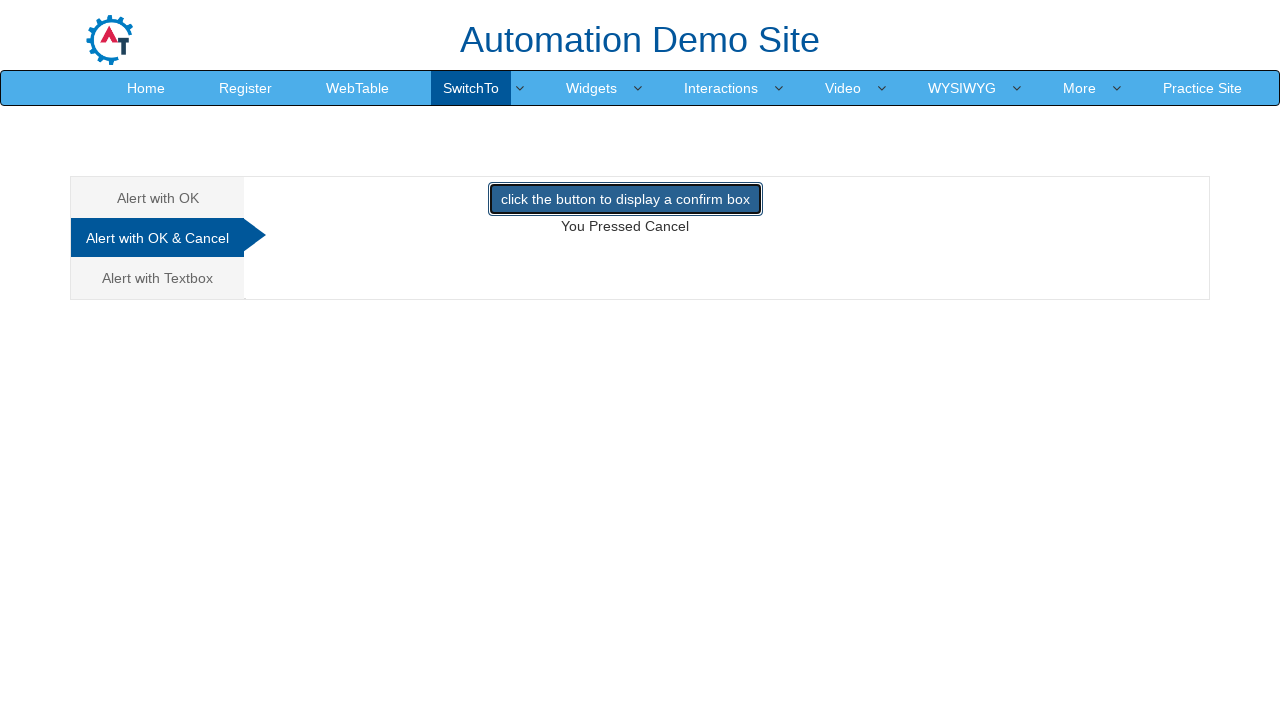

Configured enhanced dialog handler with message logging
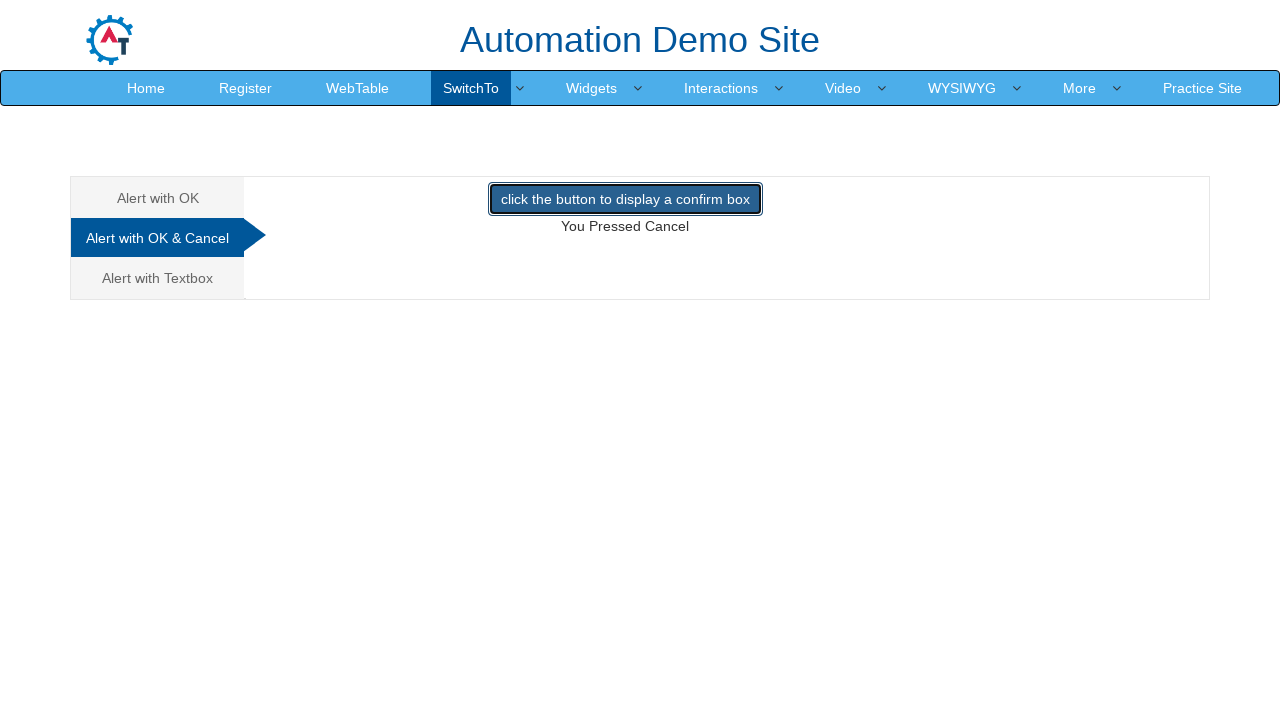

Clicked the primary button again to trigger alert with handler in place at (625, 199) on button.btn.btn-primary
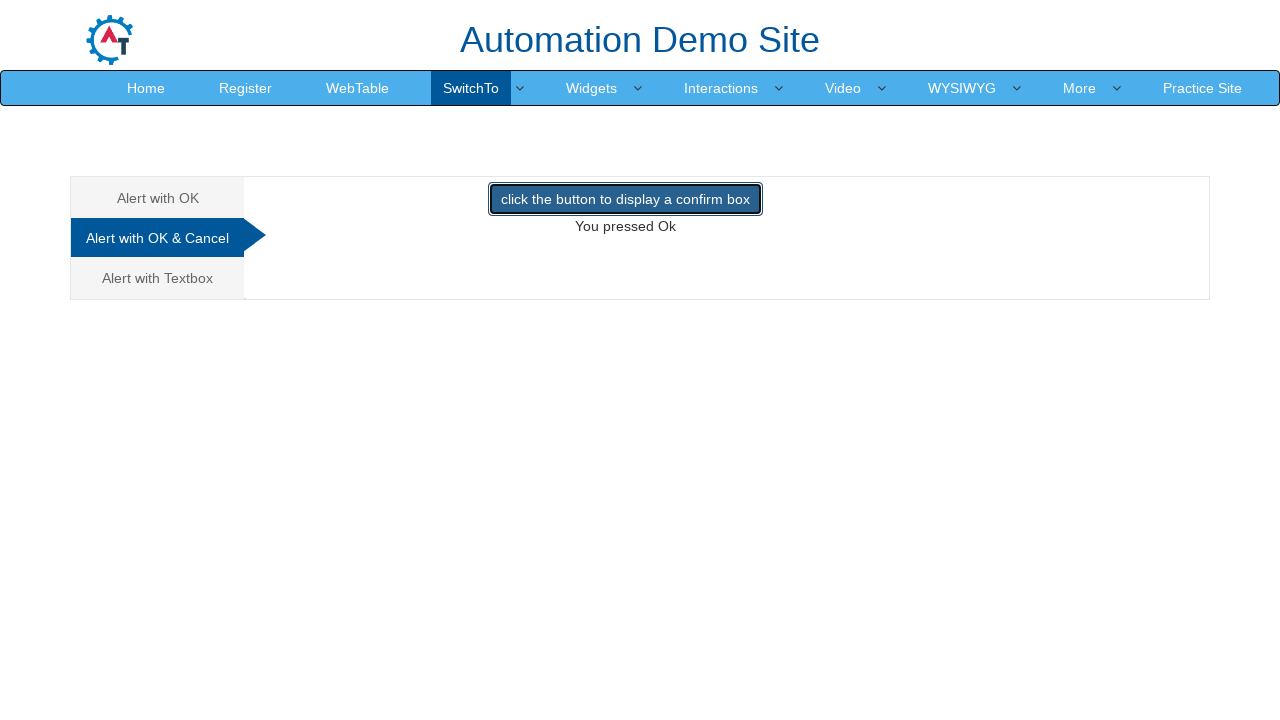

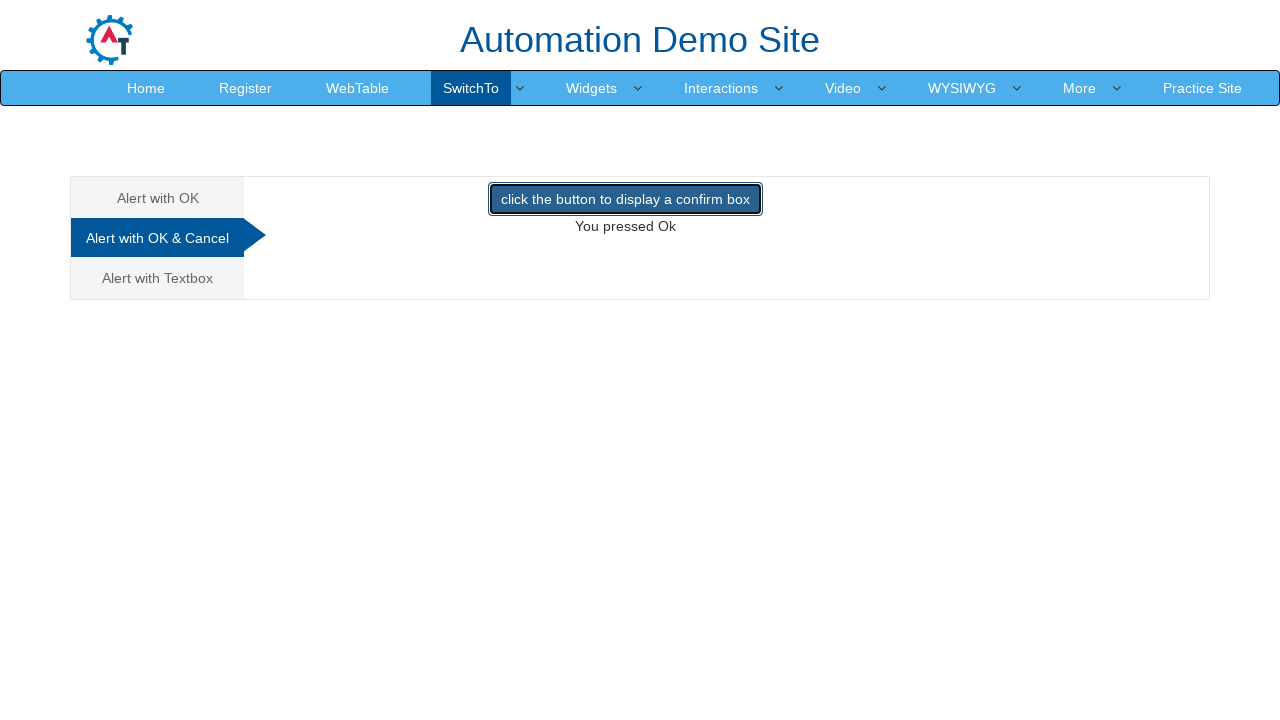